Tests checkbox functionality by locating two checkboxes and selecting them if they are not already selected

Starting URL: https://the-internet.herokuapp.com/checkboxes

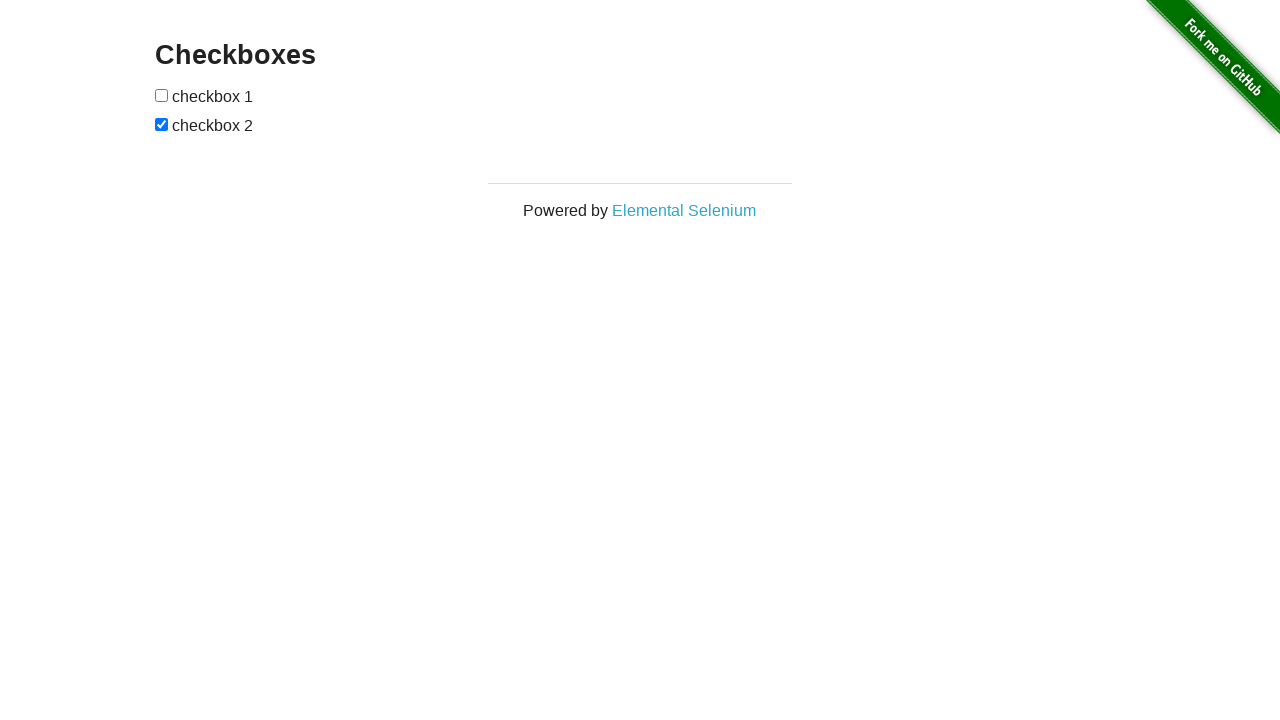

Located first checkbox element
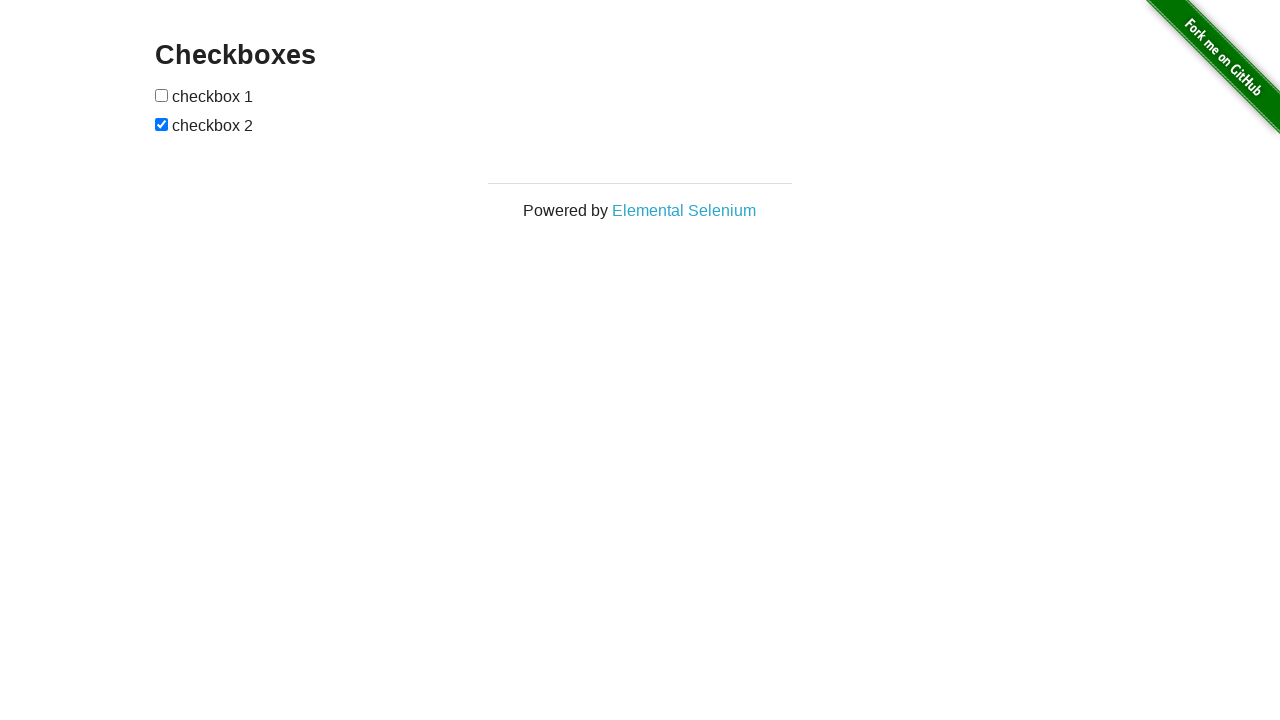

Located second checkbox element
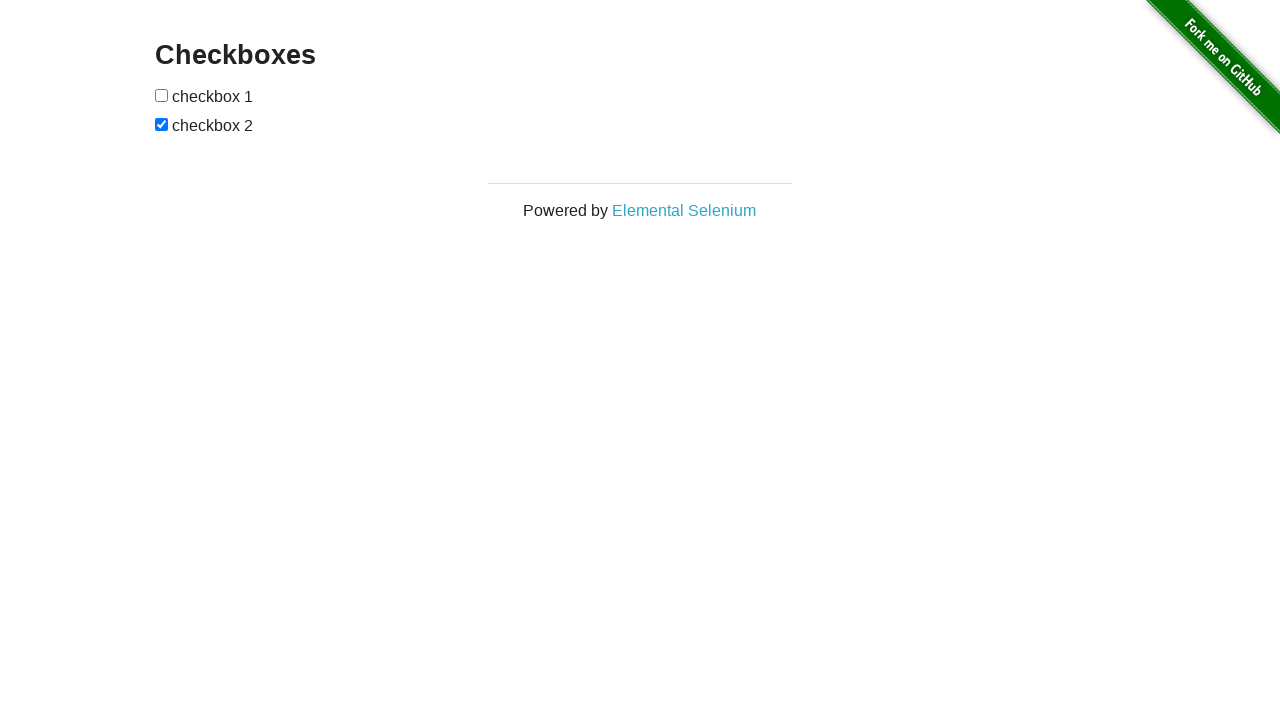

Checked first checkbox status
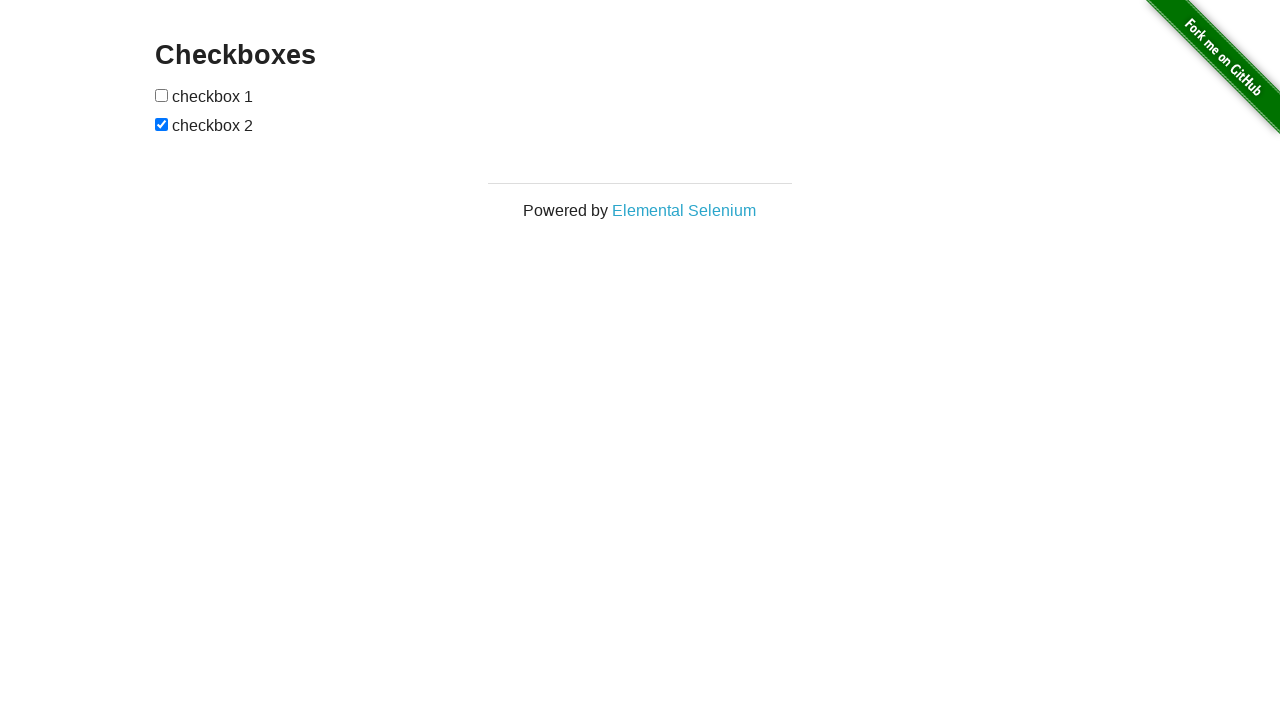

Clicked first checkbox to select it at (162, 95) on (//input[@type='checkbox'])[1]
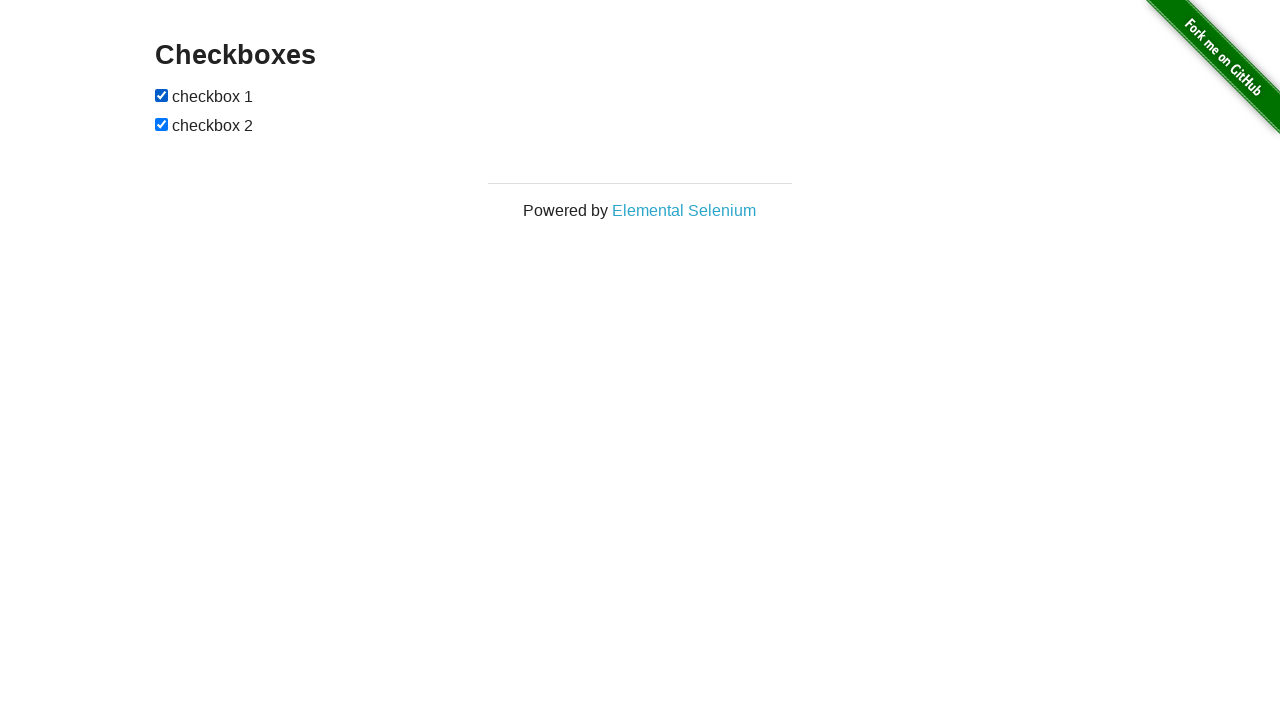

Second checkbox was already checked
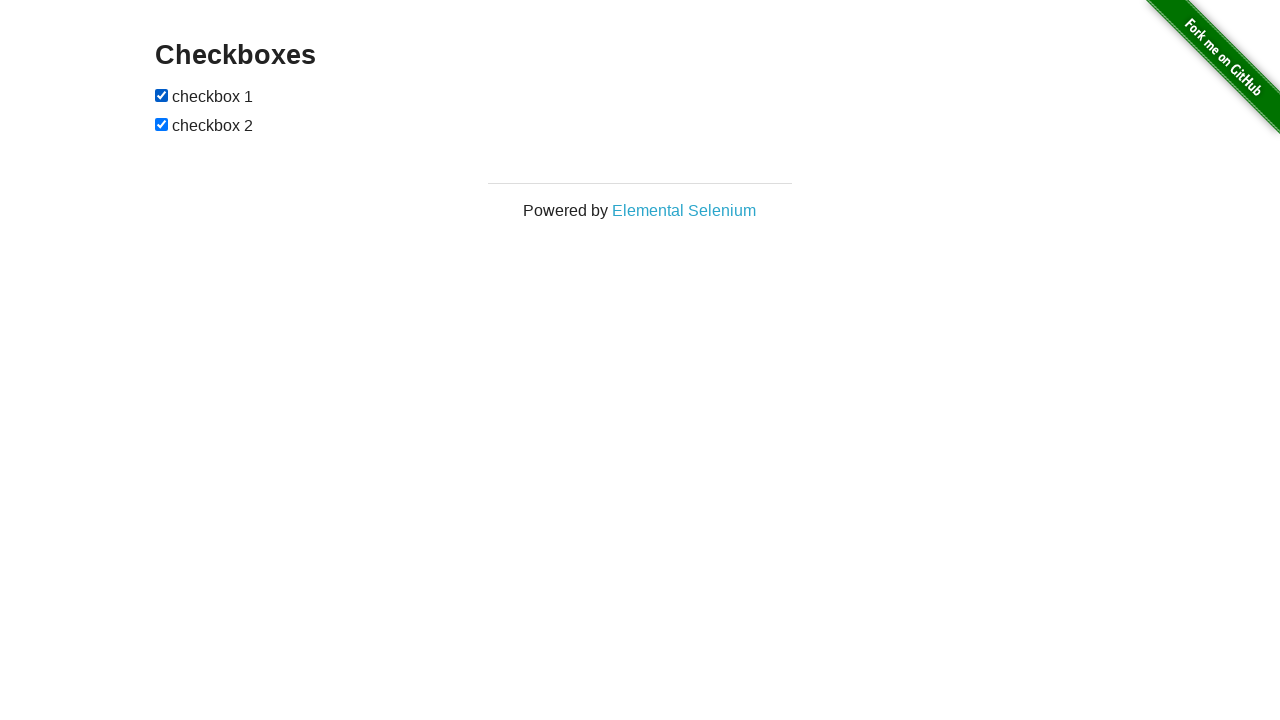

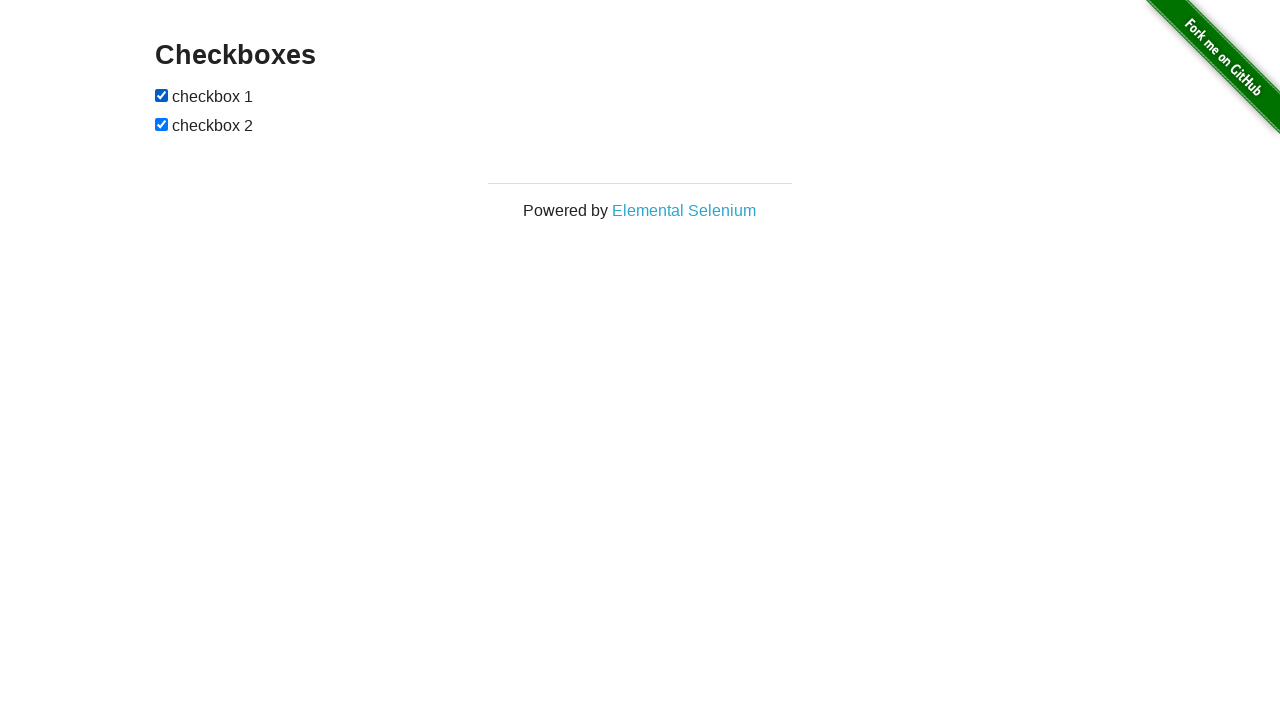